Verifies that the University of Pittsburgh homepage loads with the correct page title

Starting URL: https://www.pitt.edu/

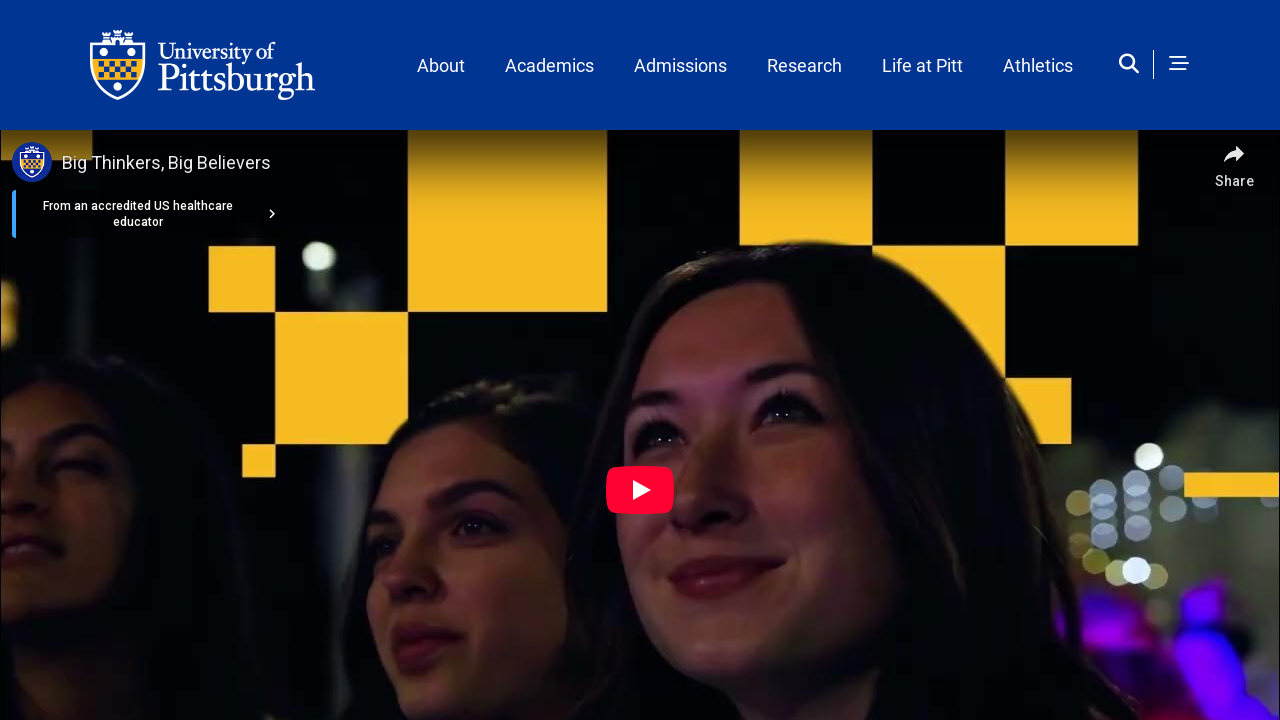

Navigated to University of Pittsburgh homepage
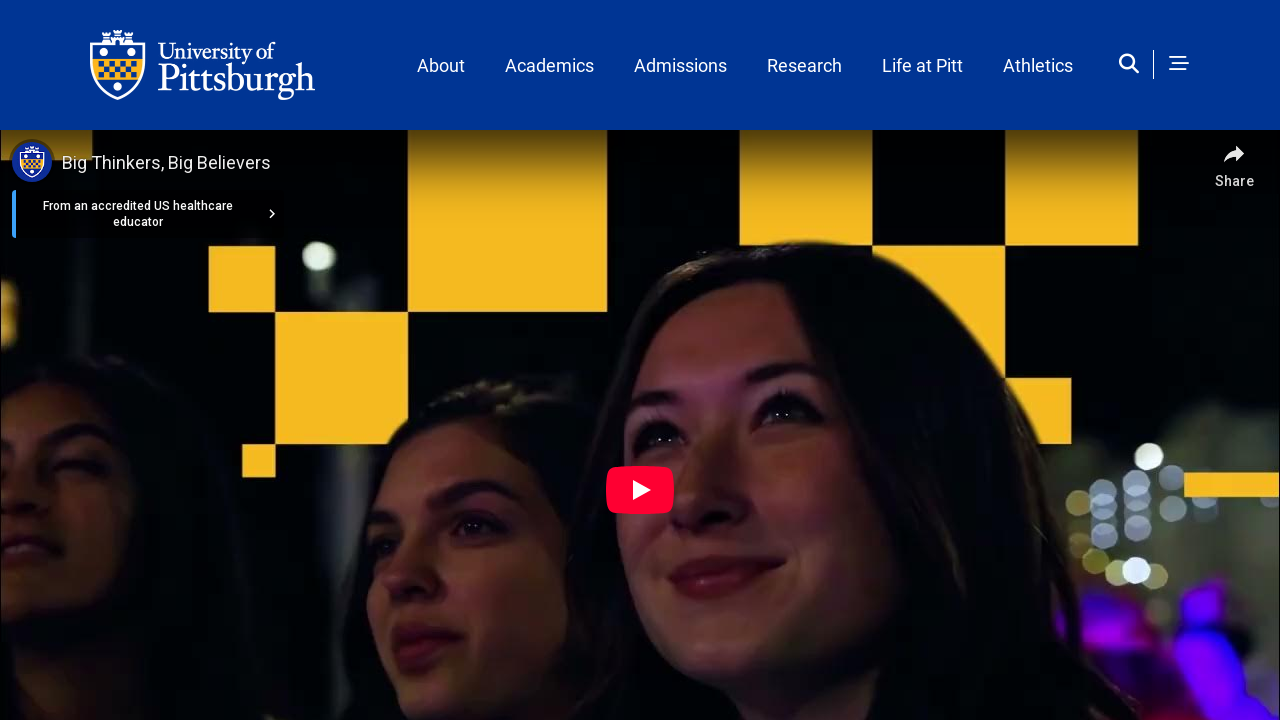

Verified page title is 'Home | University of Pittsburgh'
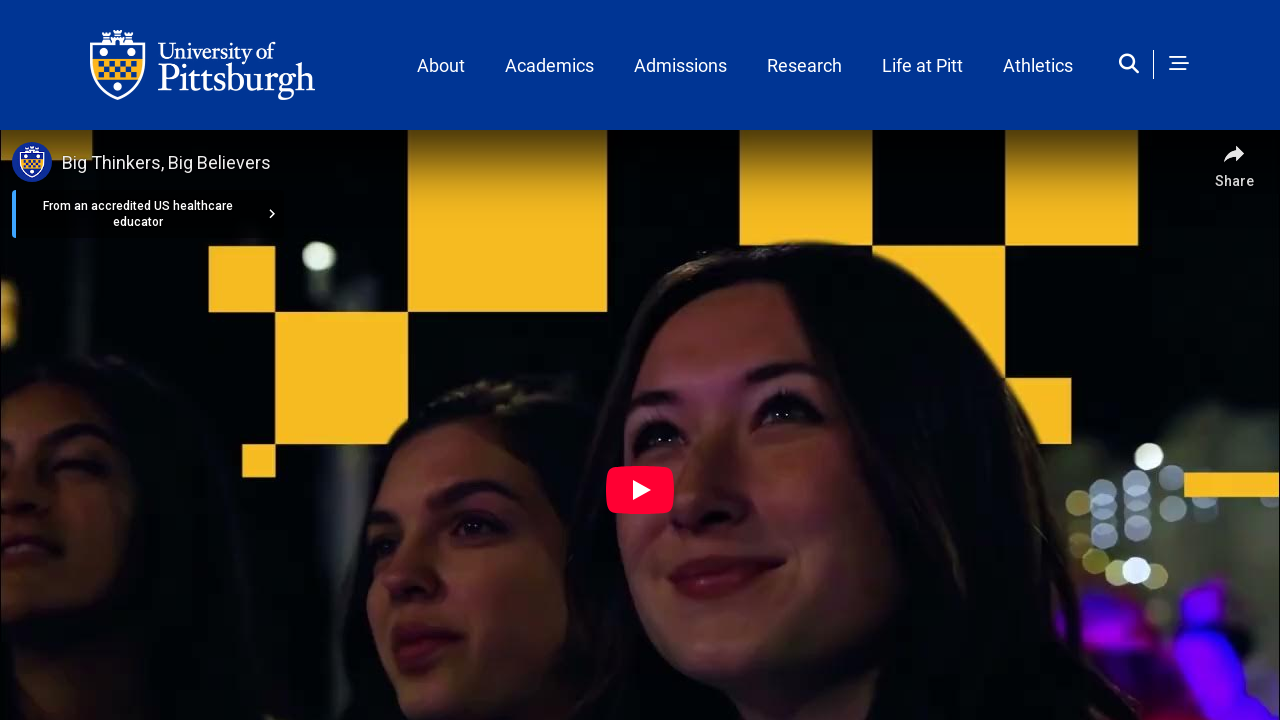

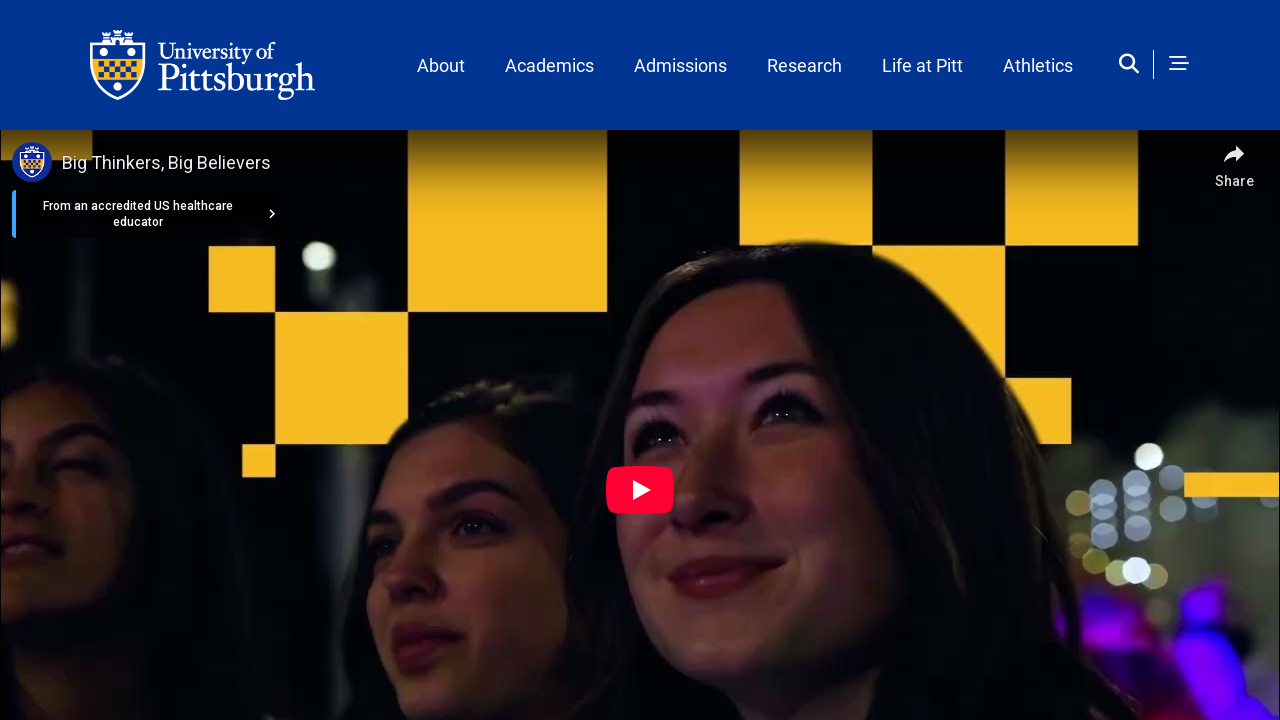